Tests dynamic loading with explicit wait - clicks start button and waits up to 10 seconds for the finish element to appear with "Hello World!" text

Starting URL: http://the-internet.herokuapp.com/dynamic_loading/2

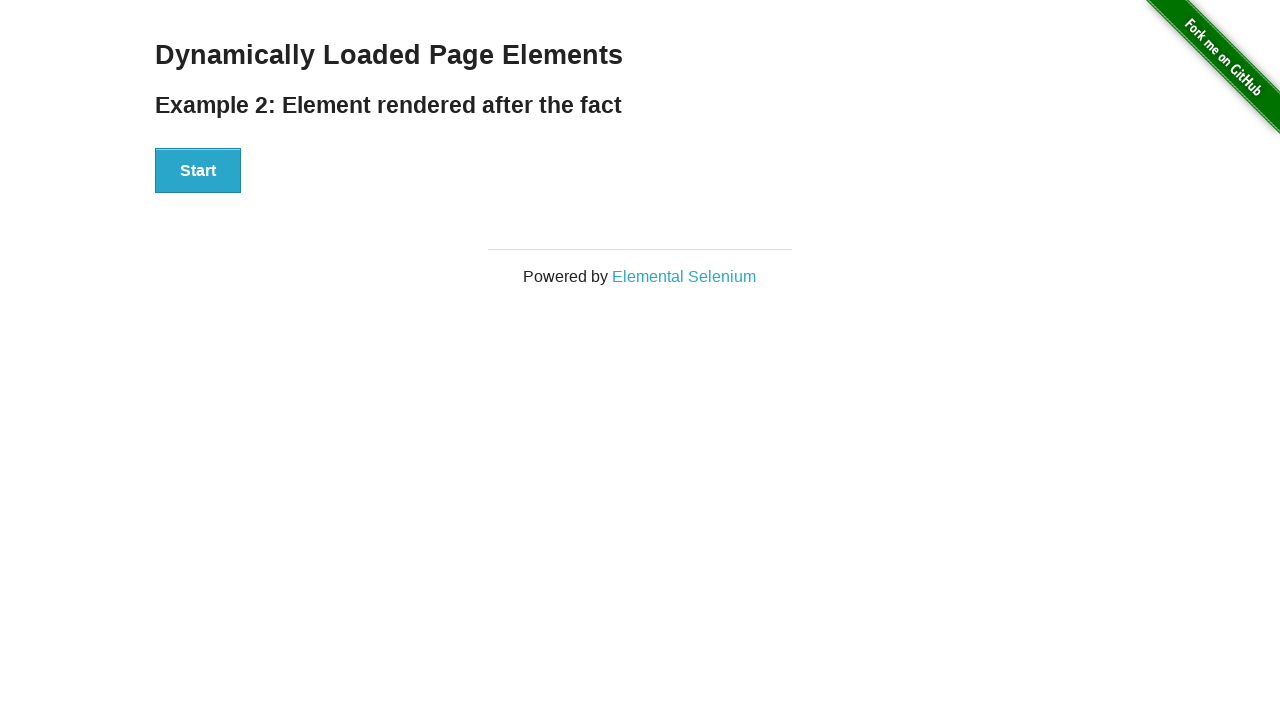

Navigated to dynamic loading page with explicit wait example
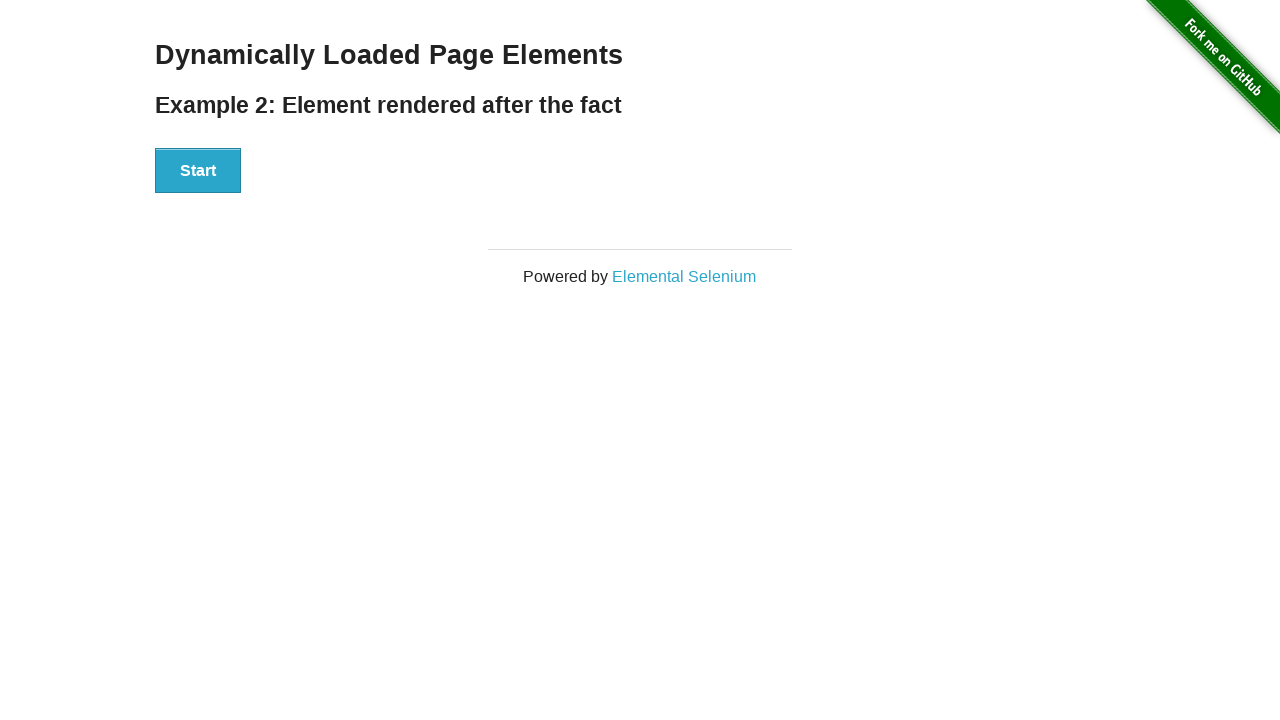

Clicked start button to initiate dynamic loading at (198, 171) on #start button
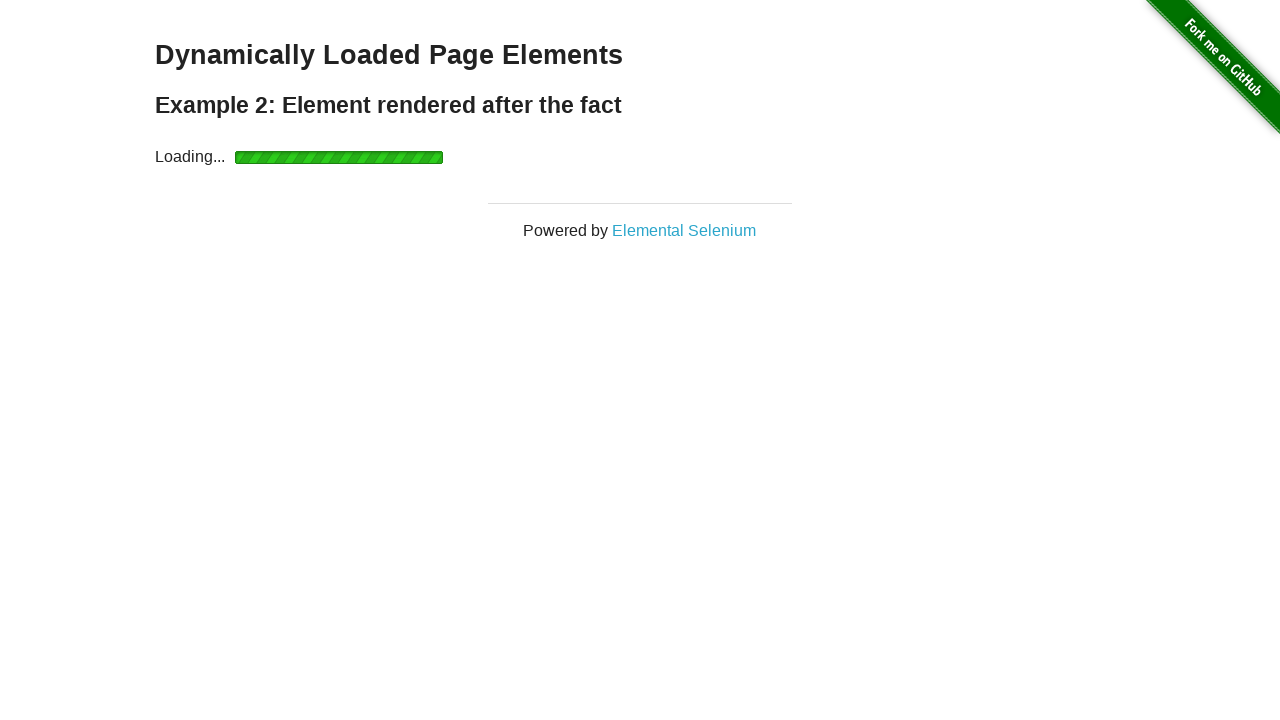

Waited up to 10 seconds for finish element to appear
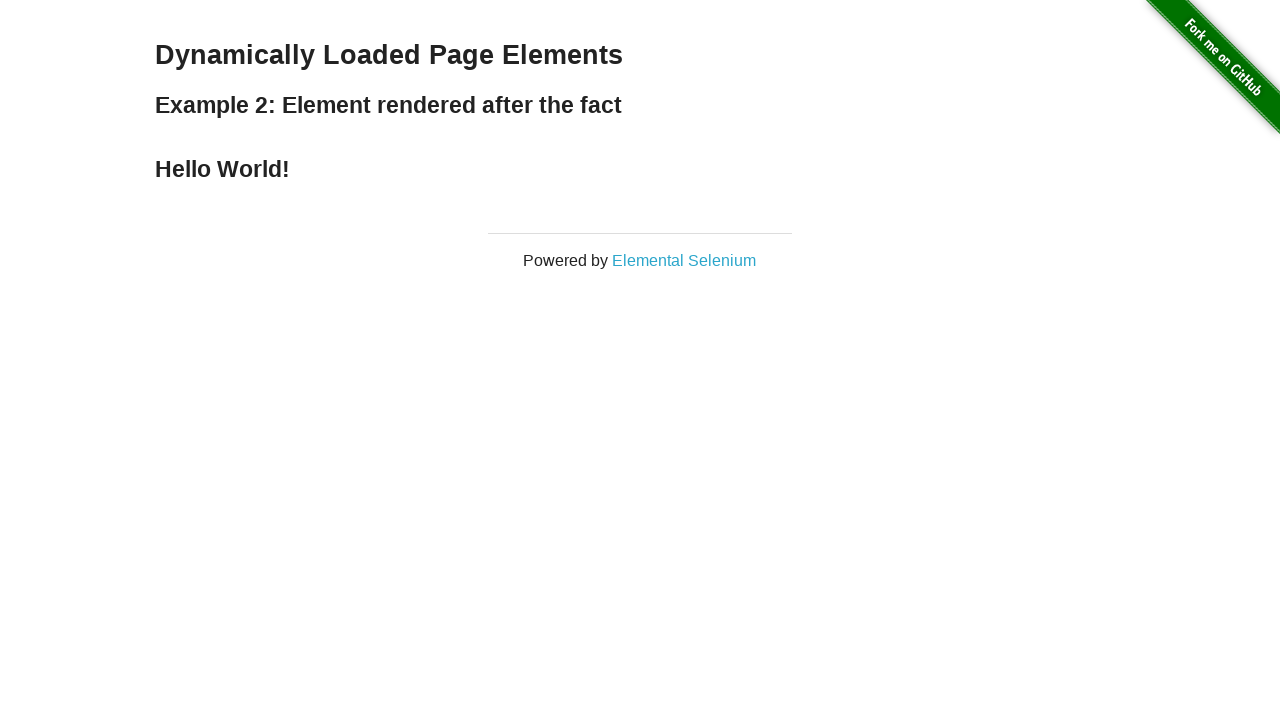

Asserted that finish element contains 'Hello World!' text
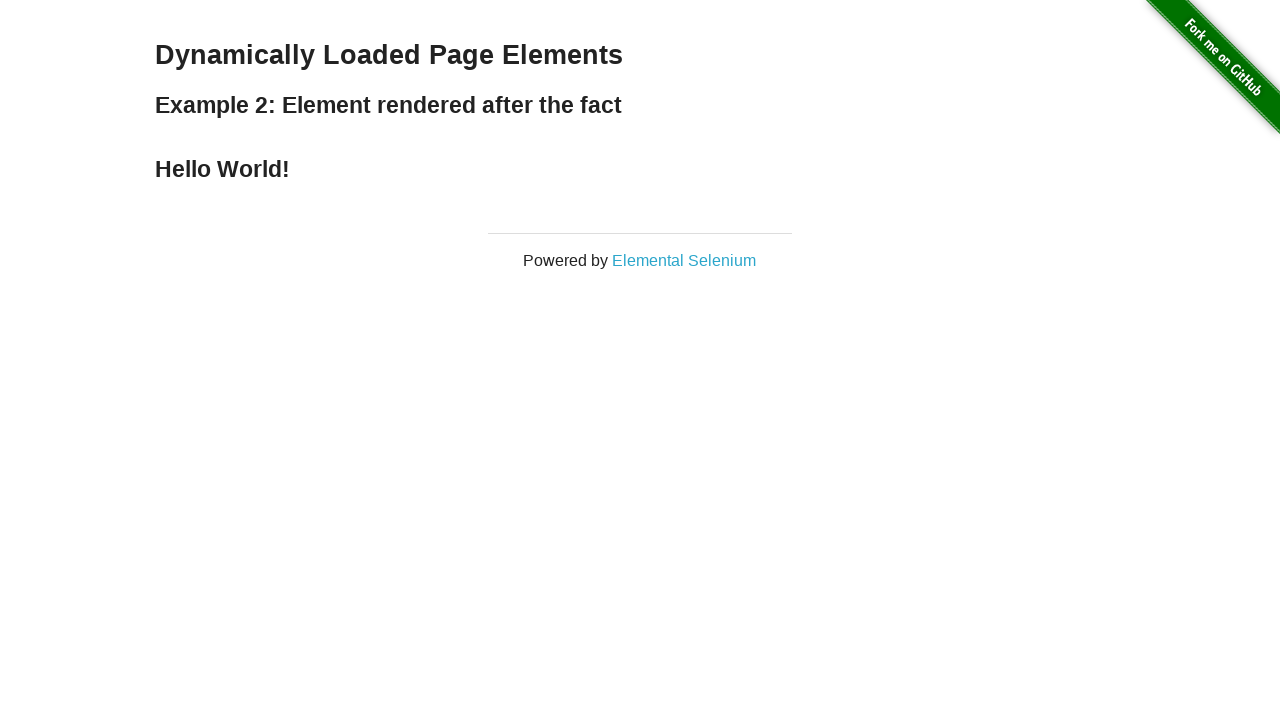

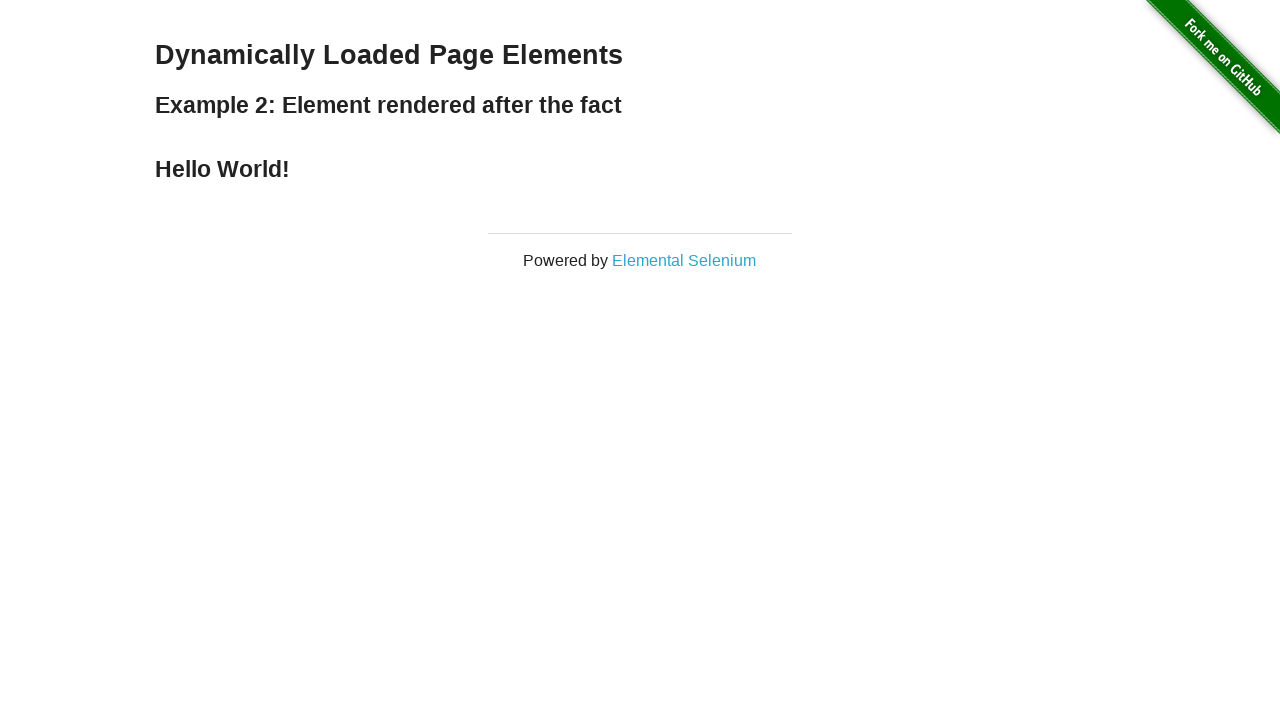